Tests drag-and-drop functionality on the jQuery UI droppable demo page by dragging an element and dropping it onto a target element within an iframe.

Starting URL: https://jqueryui.com/droppable/

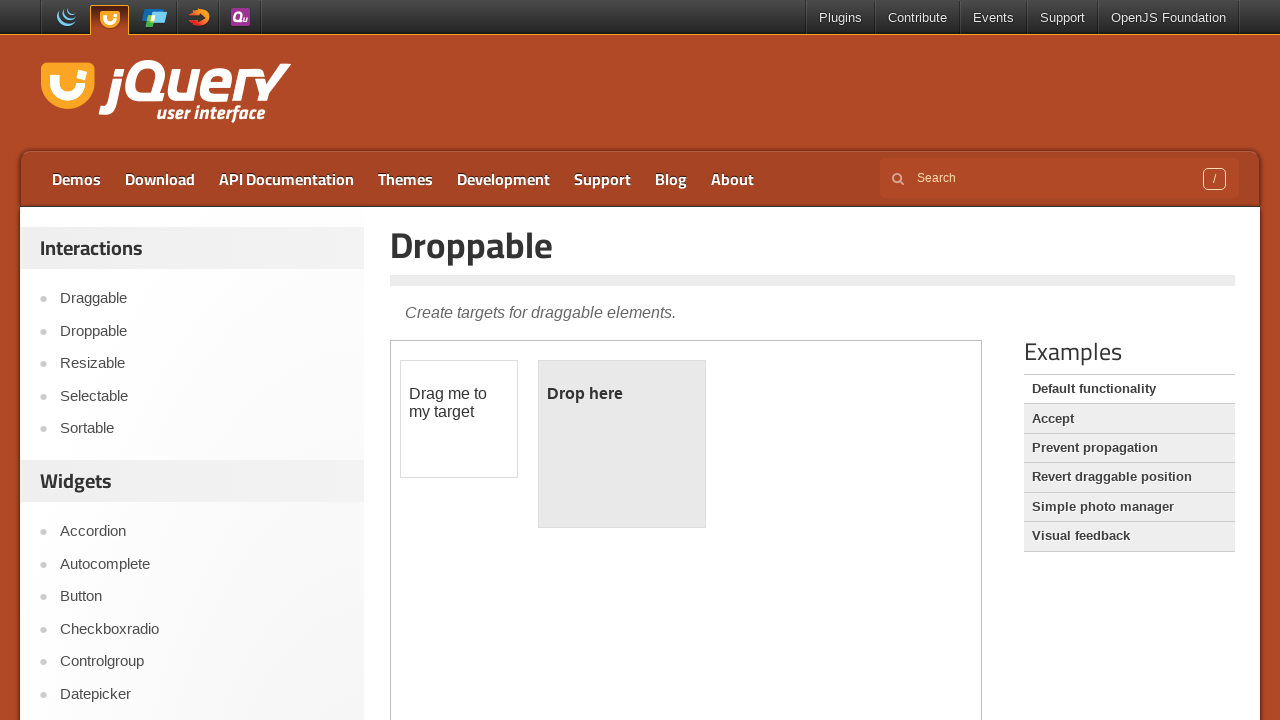

Located the demo iframe containing draggable elements
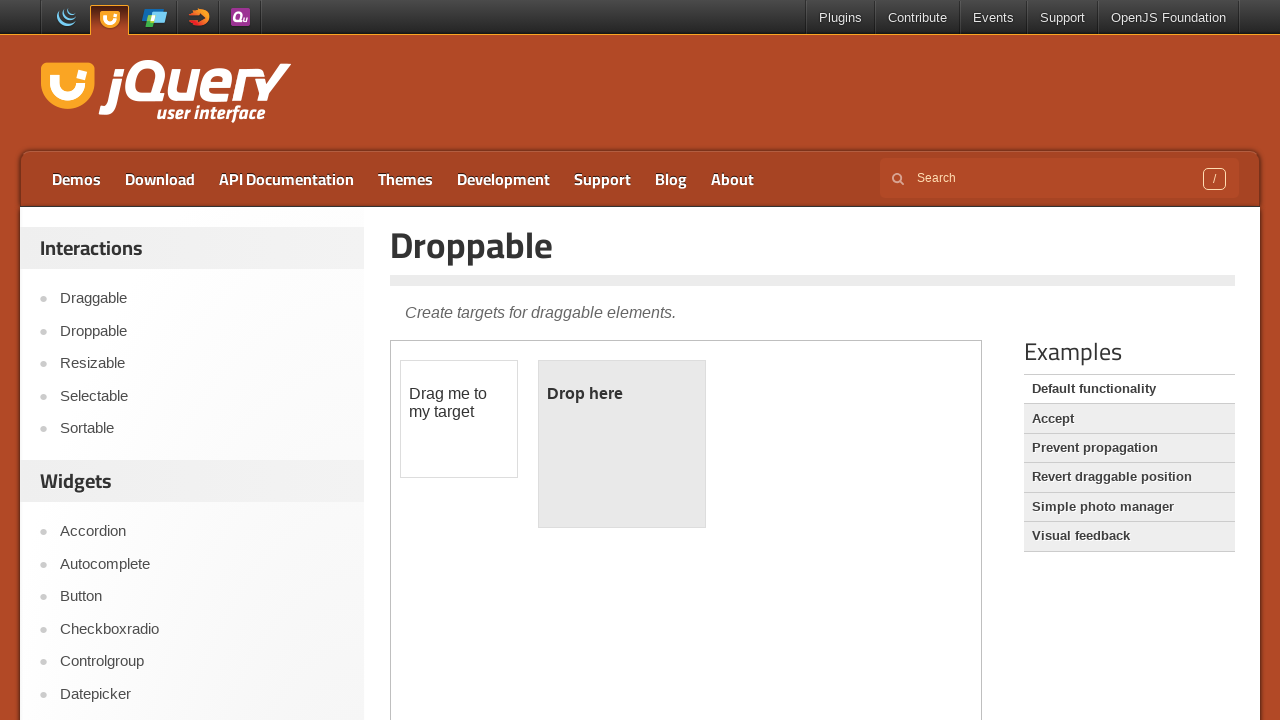

Located the draggable element (#draggable) in the iframe
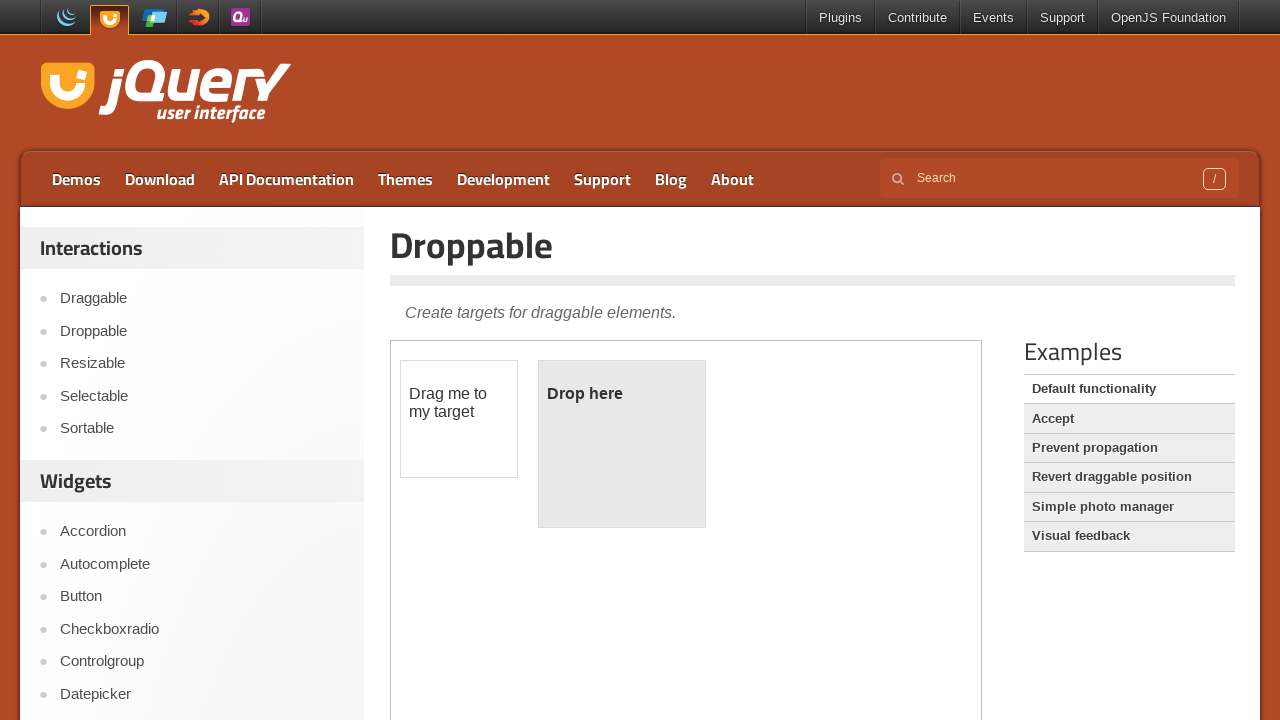

Located the droppable target element (#droppable) in the iframe
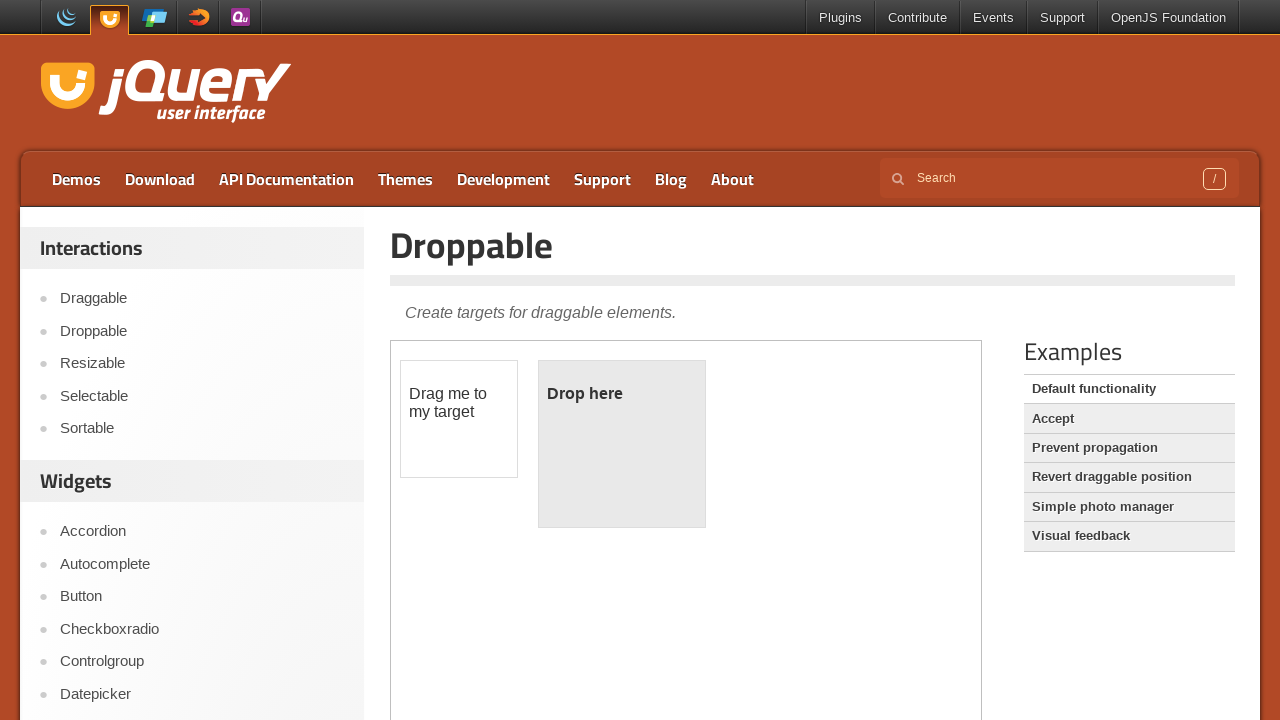

Dragged the element from #draggable to #droppable target at (622, 444)
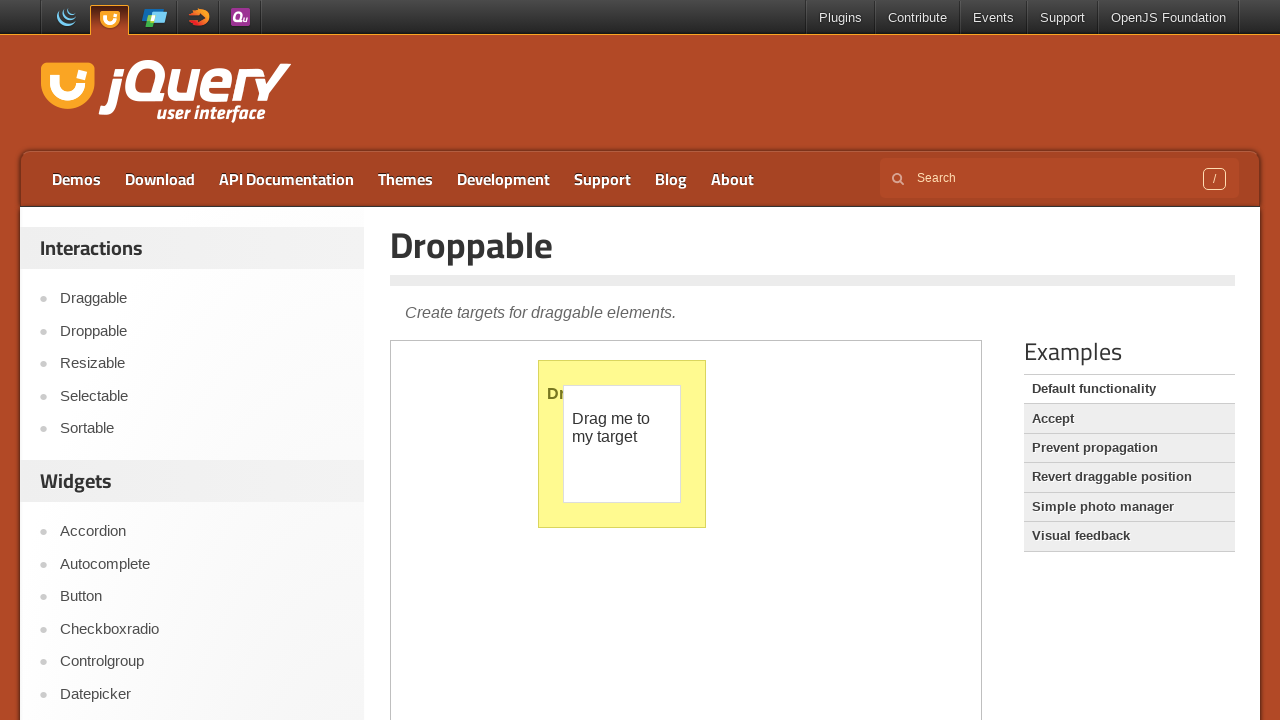

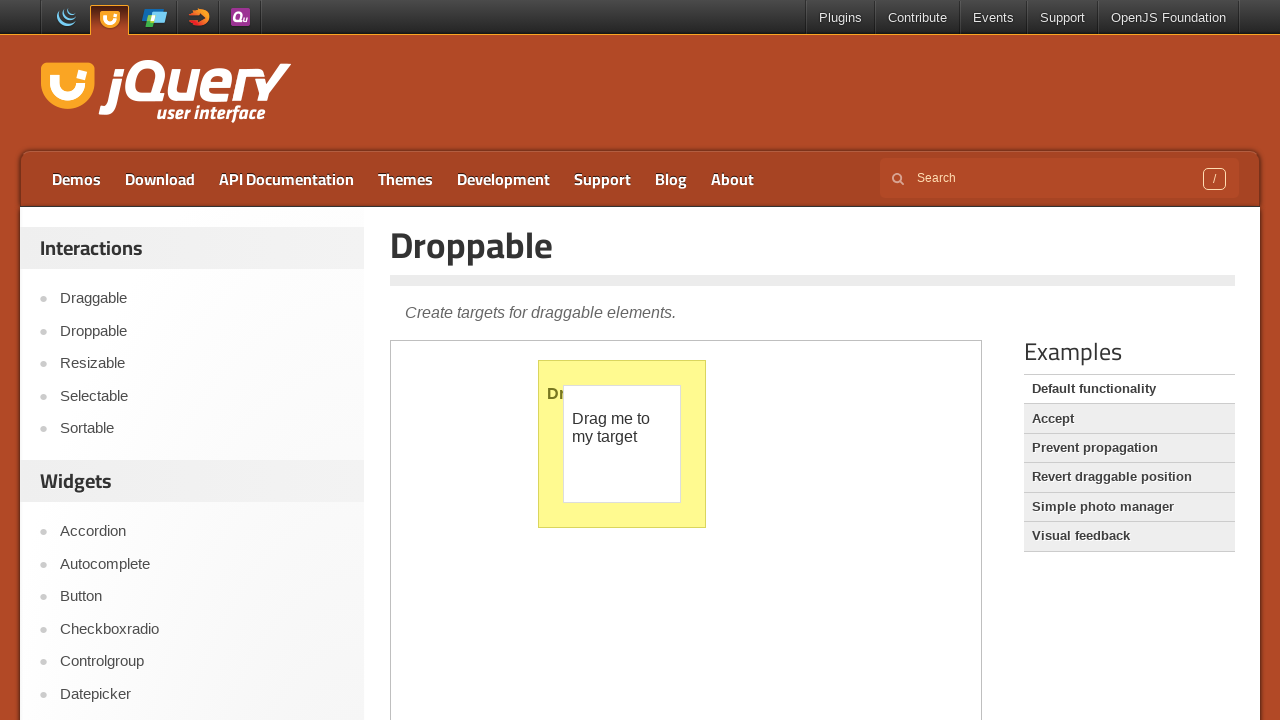